Navigates to Blogger homepage

Starting URL: http://www.blogger.com

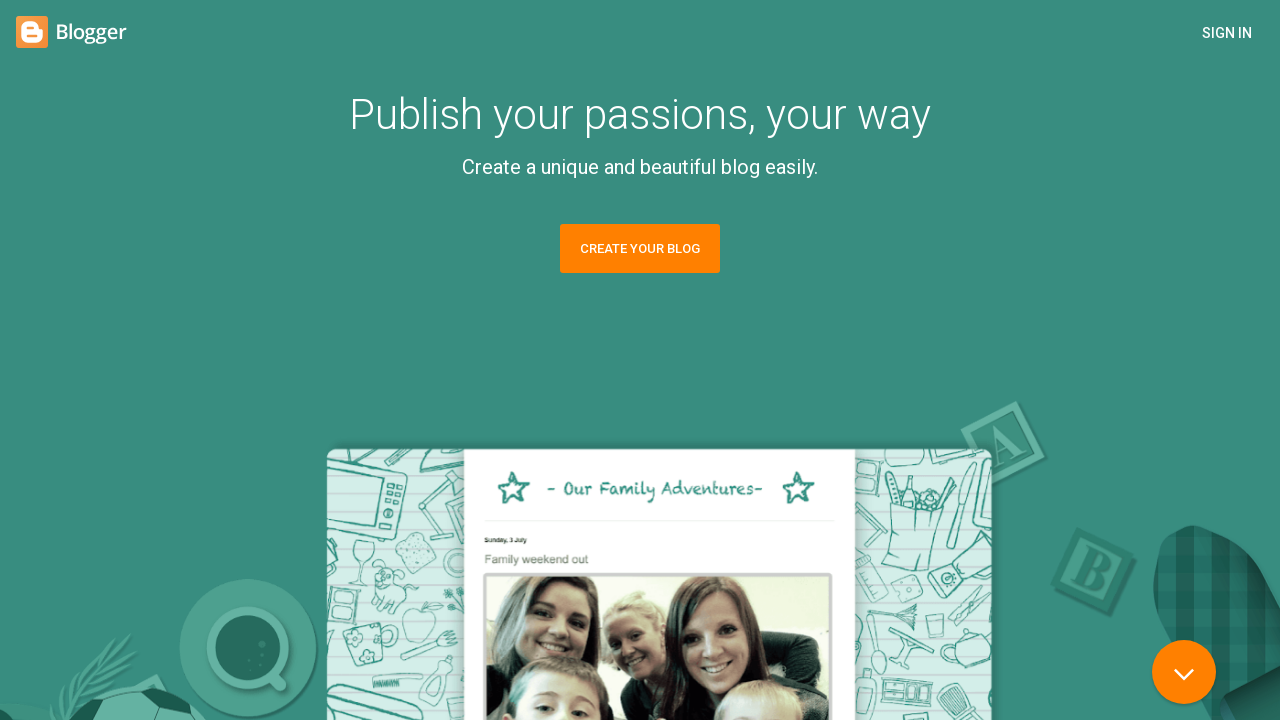

Waited for Blogger homepage to fully load (networkidle)
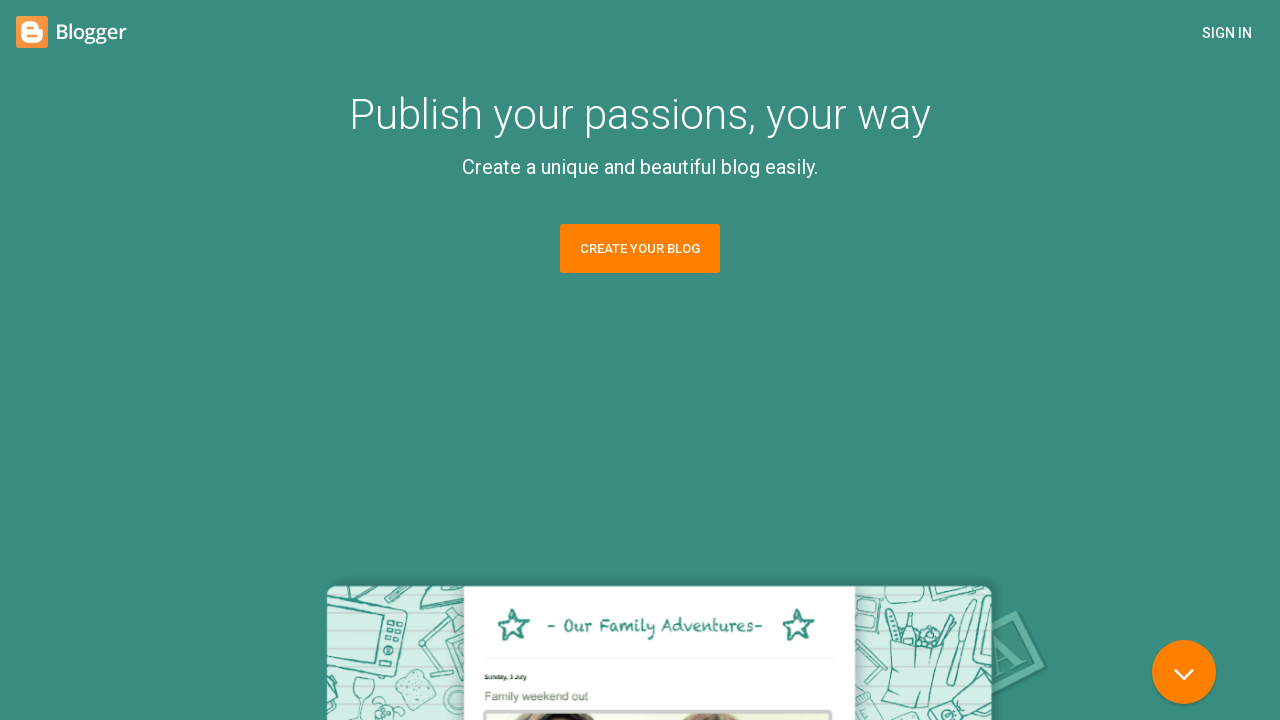

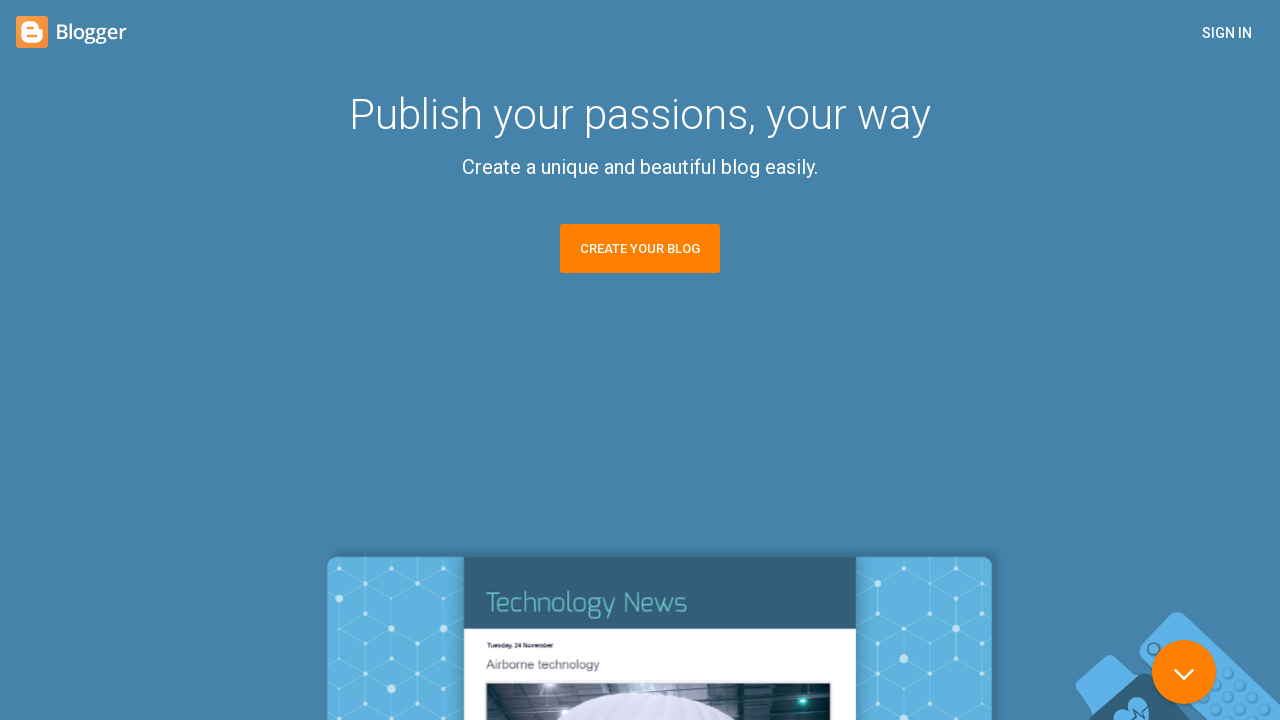